Tests a location selector on a real estate listing demo page by clicking on a dropdown, entering "Vietnam" as a search term, and selecting the matching option from the list.

Starting URL: https://techydevs.com/demos/themes/html/listhub-demo/listhub/index.html

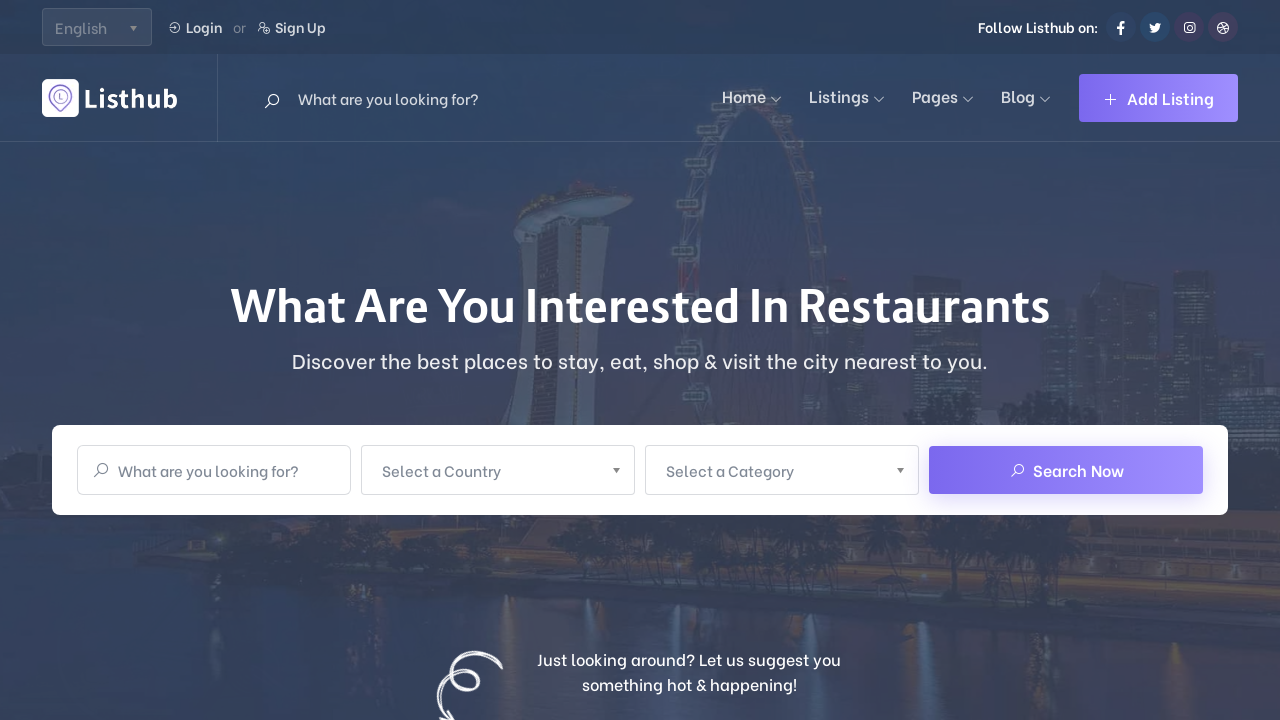

Waited for page to fully load (networkidle state)
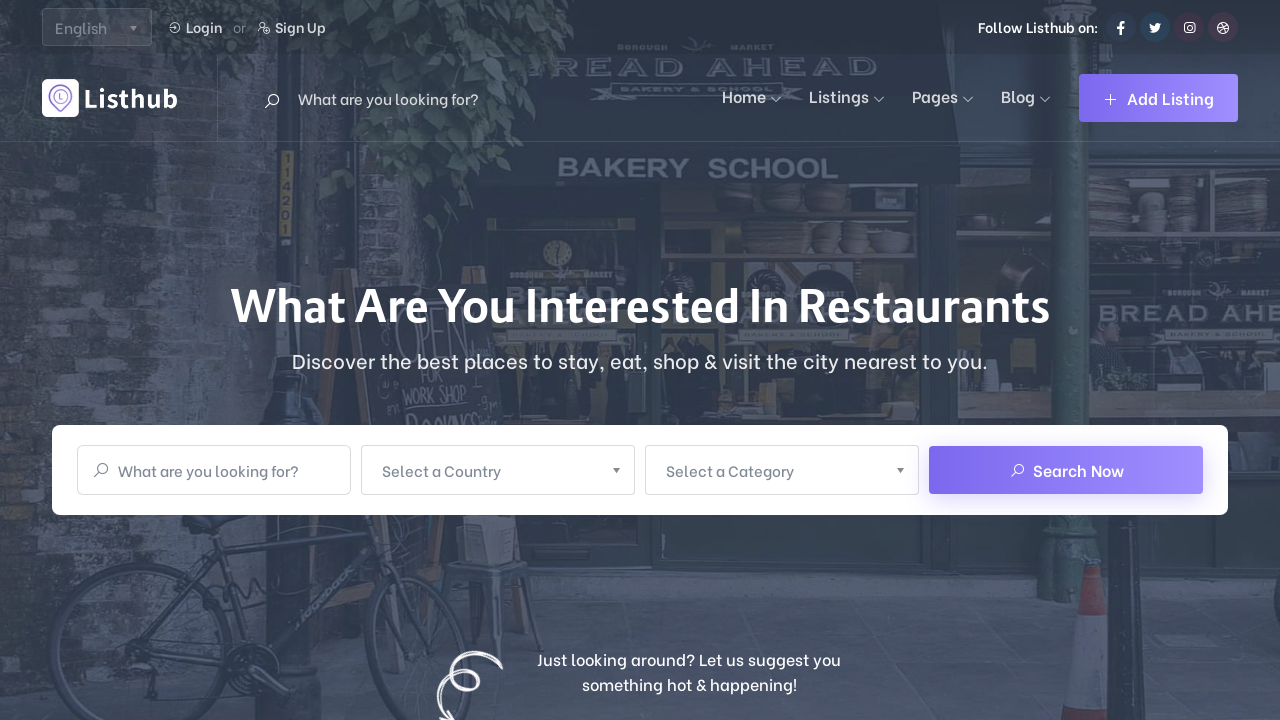

Clicked on the location dropdown selector at (498, 470) on xpath=/html/body/section[1]/div[3]/div/div/div[2]/div[2]/div/a
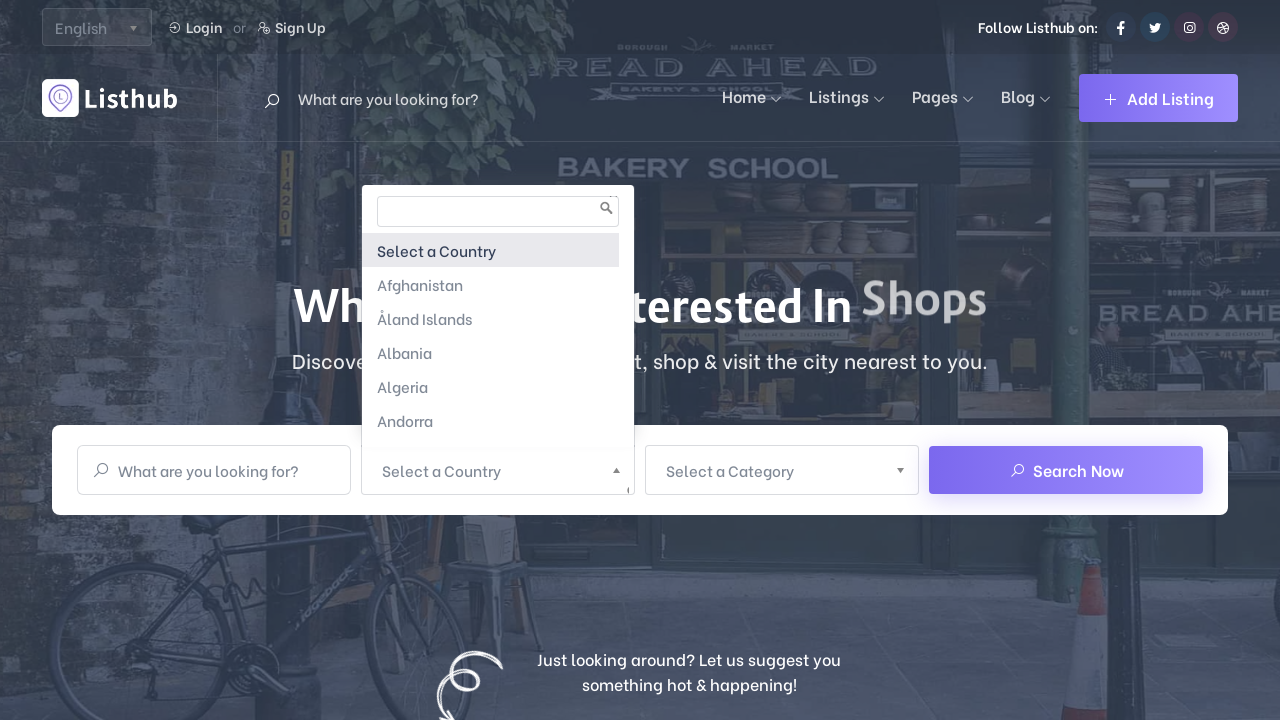

Waited for location search input field to appear
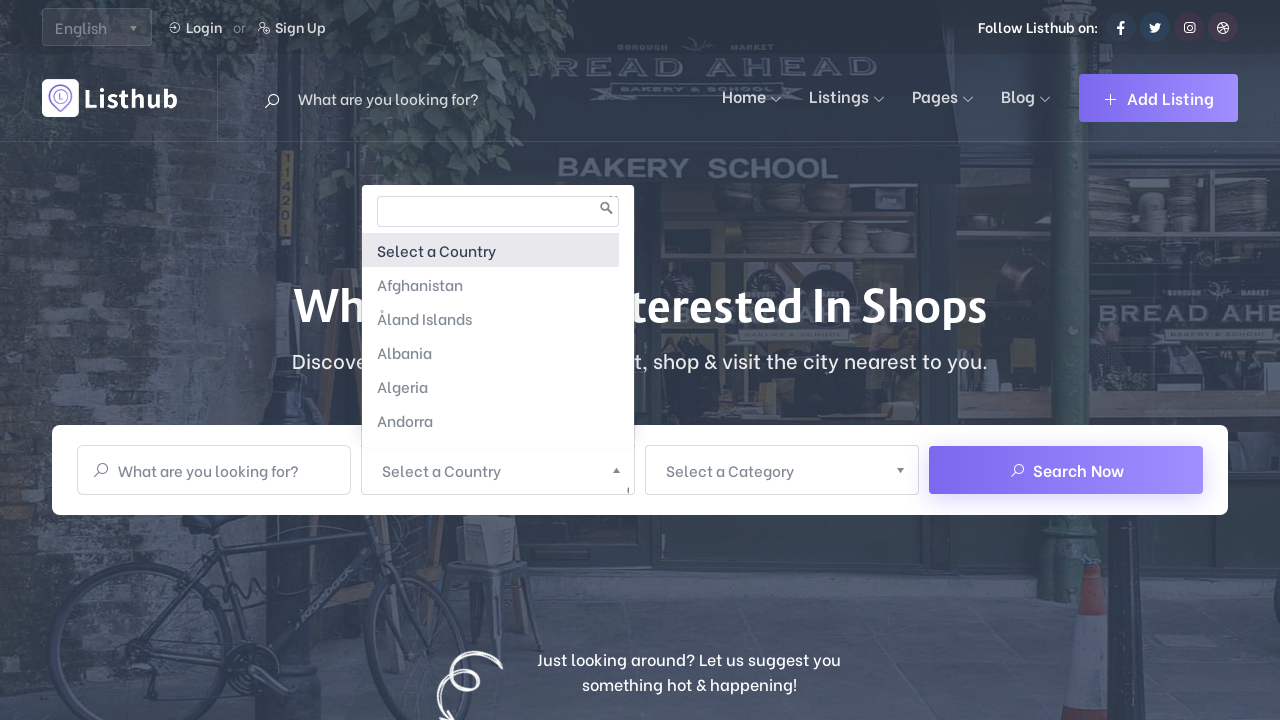

Filled location search field with 'Vietnam' on xpath=/html/body/section[1]/div[3]/div/div/div[2]/div[2]/div/div/div/input
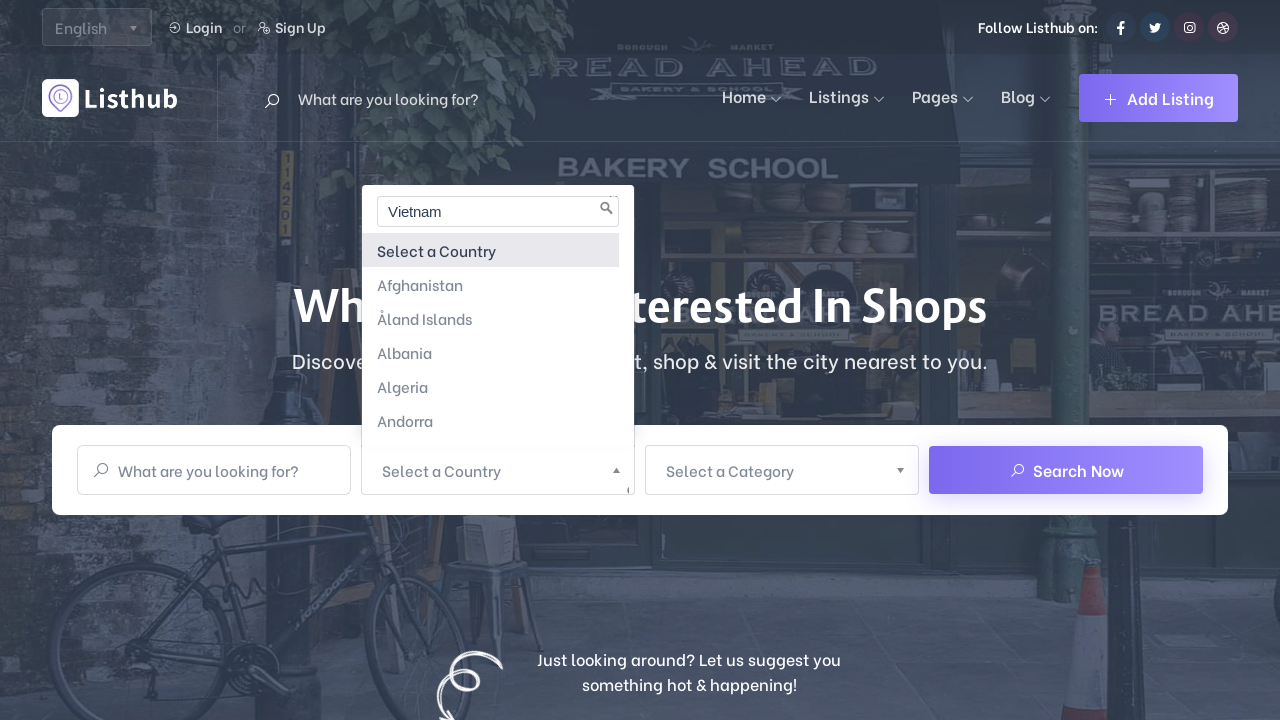

Waited for matching location option to appear in dropdown
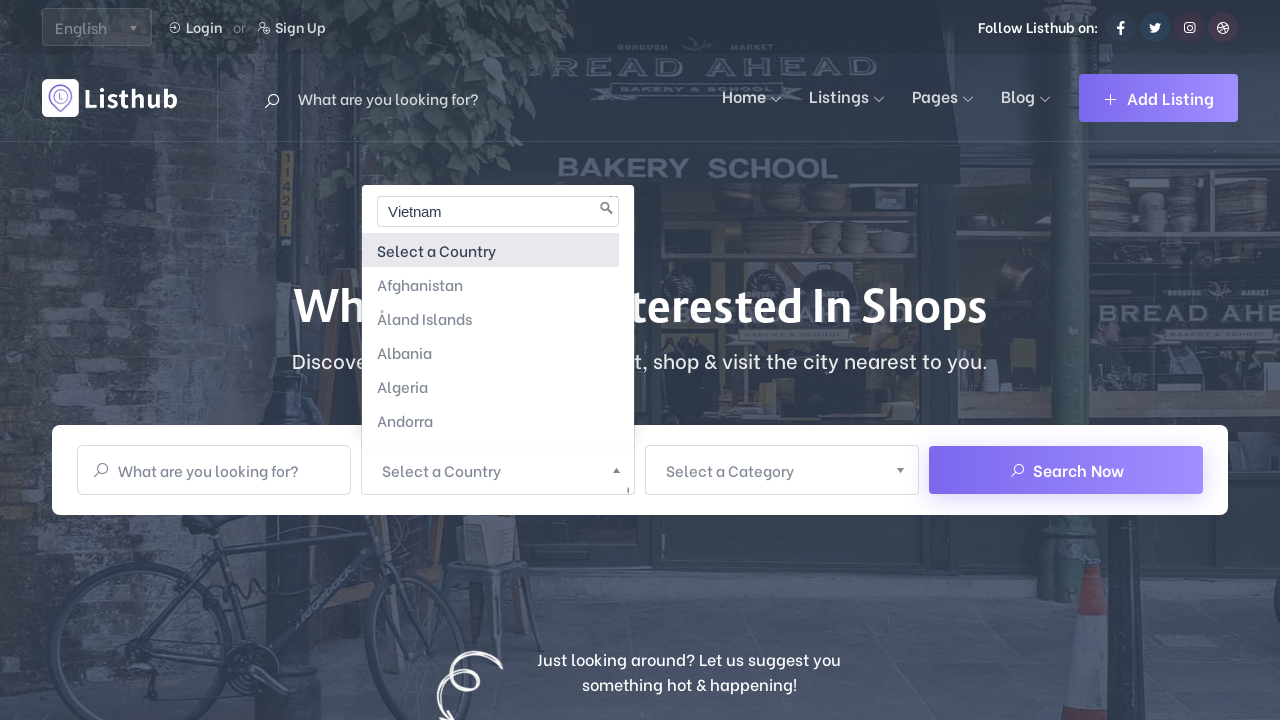

Clicked on the 'Vietnam' option from the dropdown list at (490, 250) on xpath=/html/body/section[1]/div[3]/div/div/div[2]/div[2]/div/div/ul/li
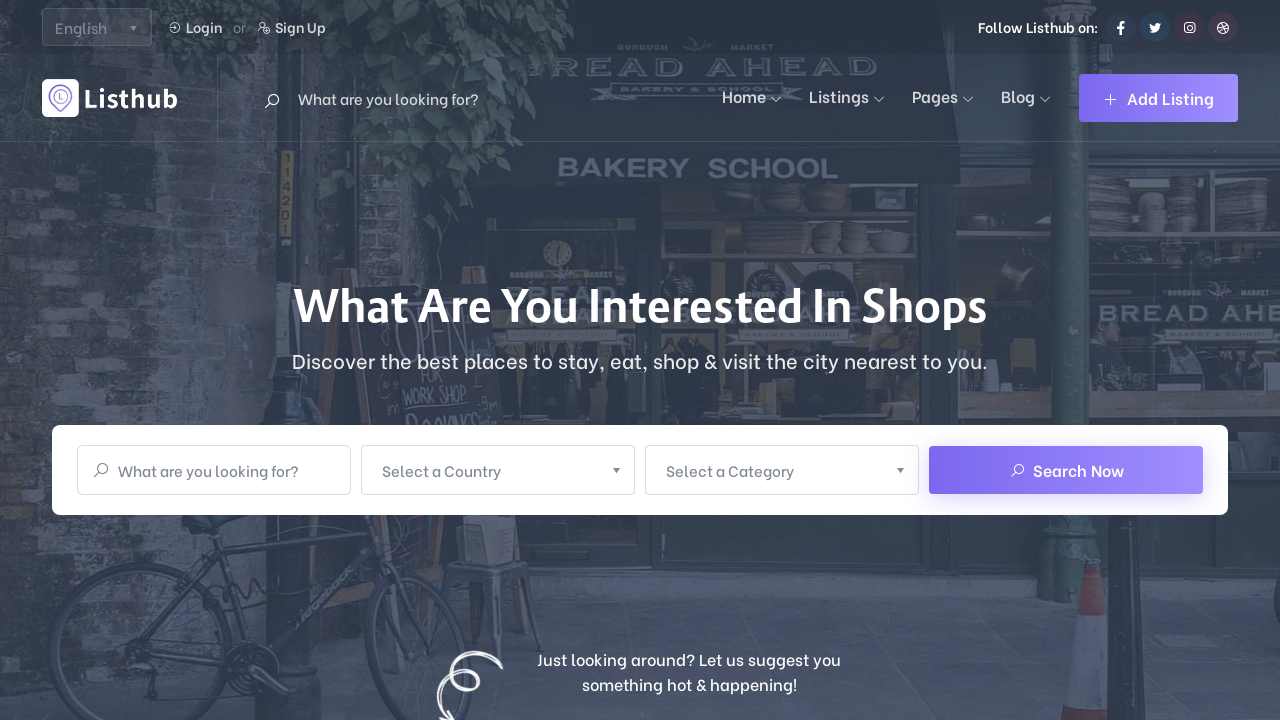

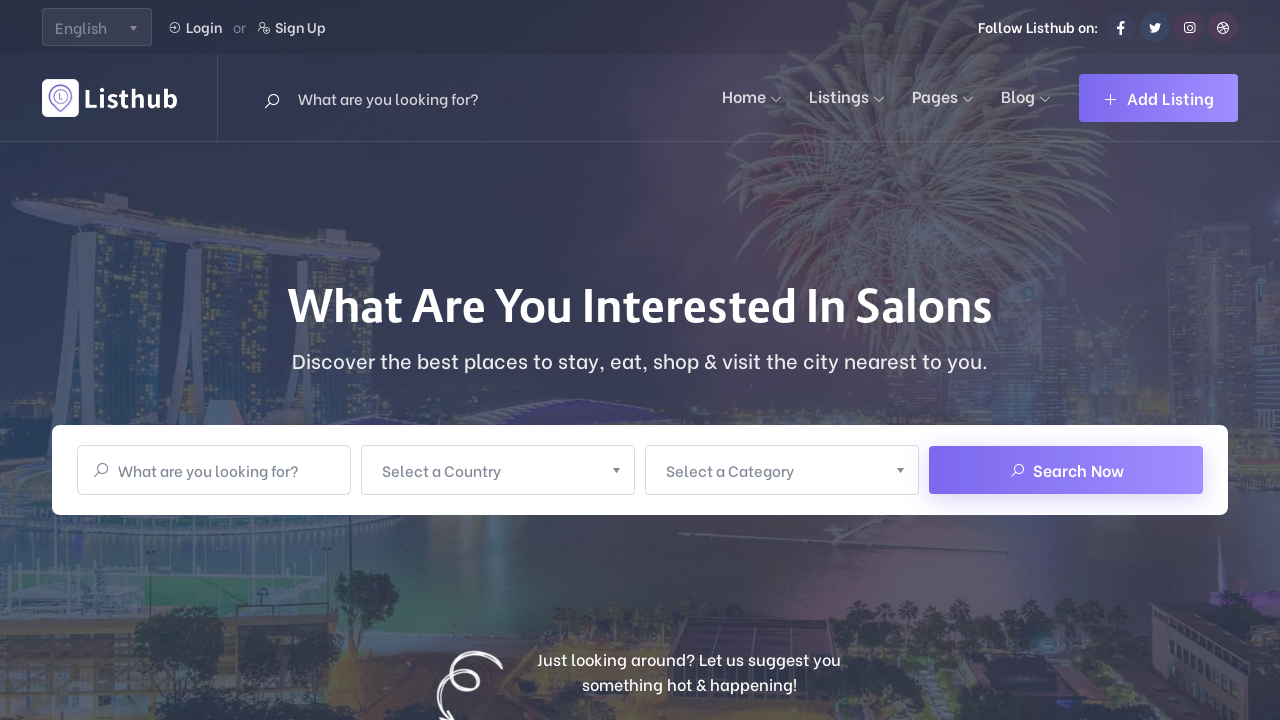